Tests dropdown selection functionality by selecting country options using different methods: by visible text (India), by index (first option), by value (Japan), and by iterating through options to find and select France.

Starting URL: https://testautomationpractice.blogspot.com/

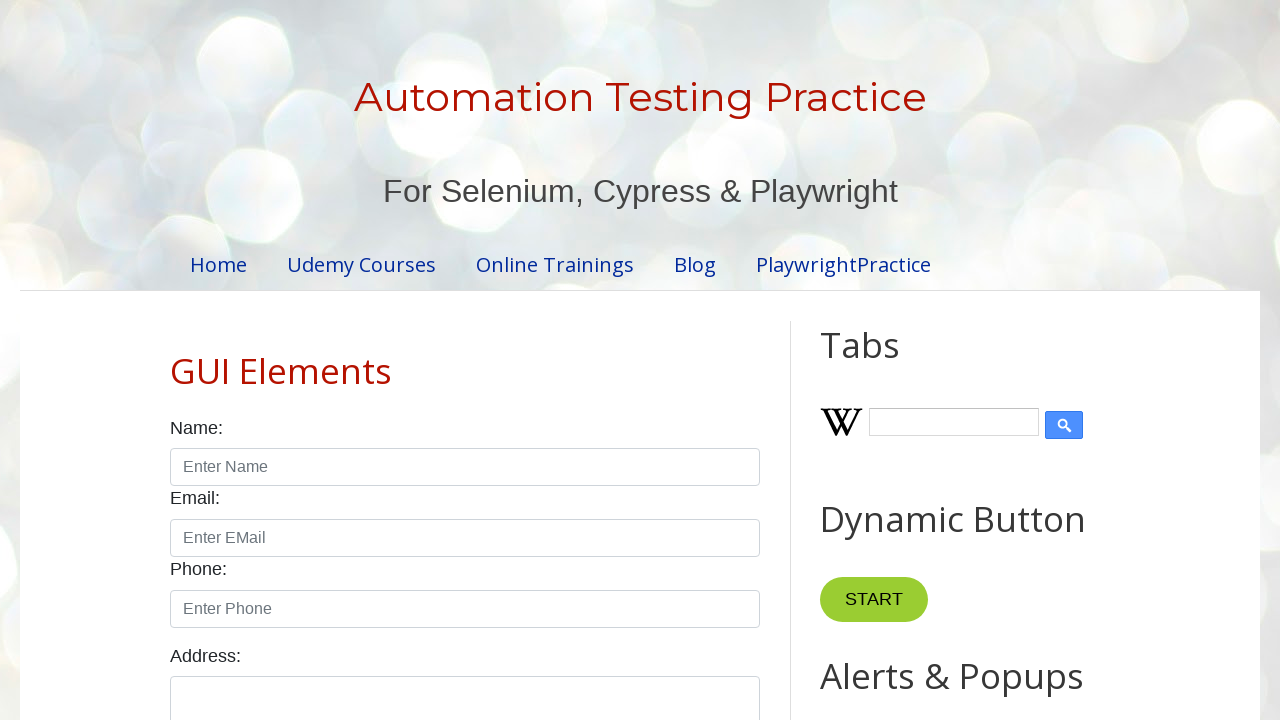

Scrolled to Country dropdown section
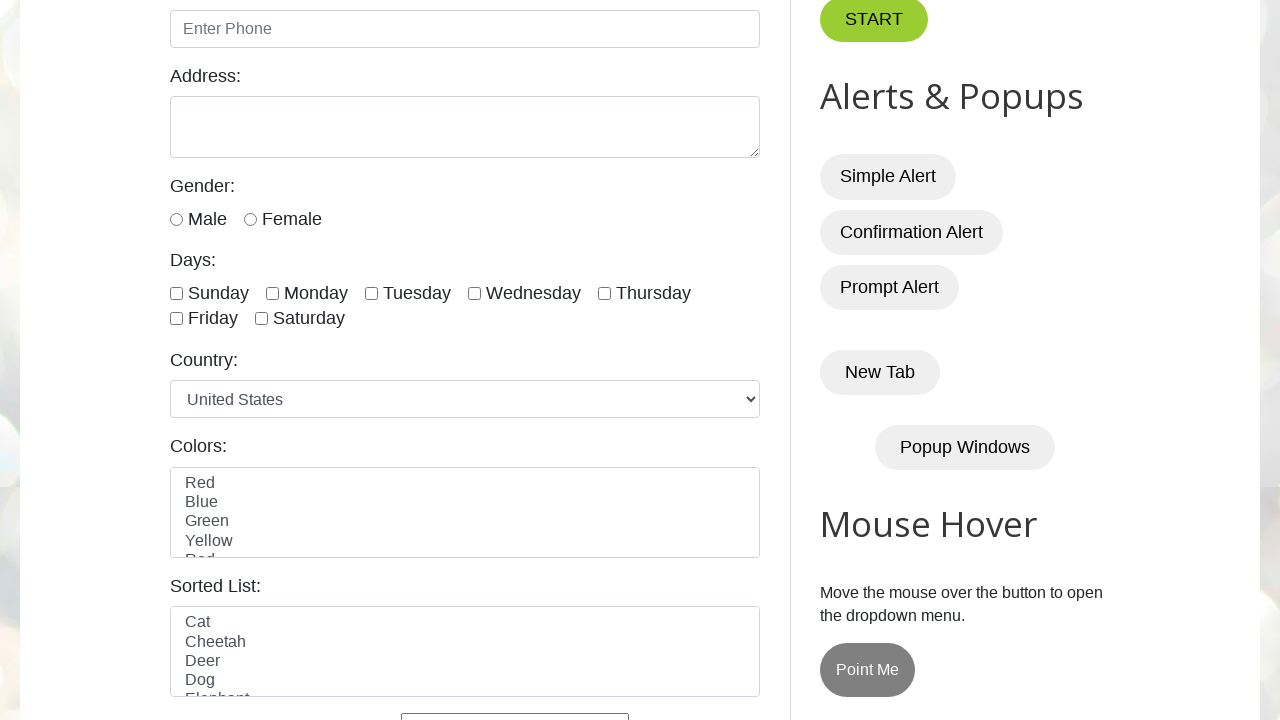

Selected 'India' from country dropdown by visible text on select#country
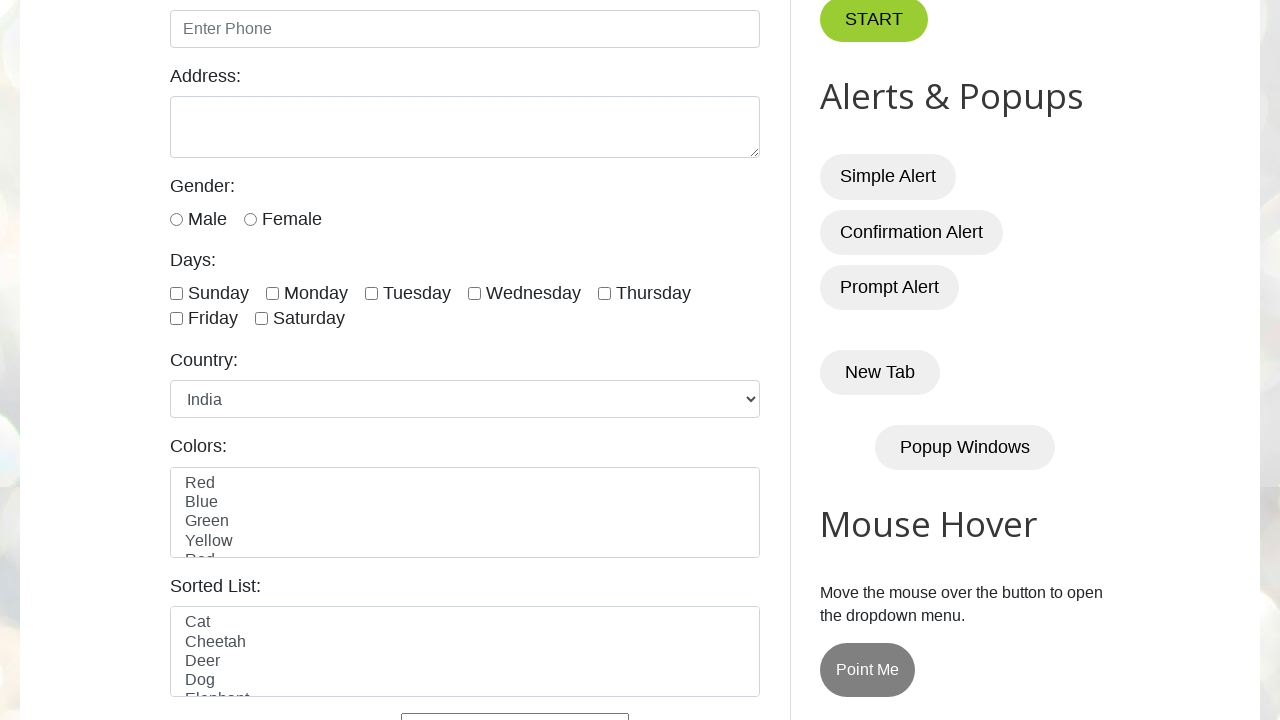

Selected first option from country dropdown by index on select#country
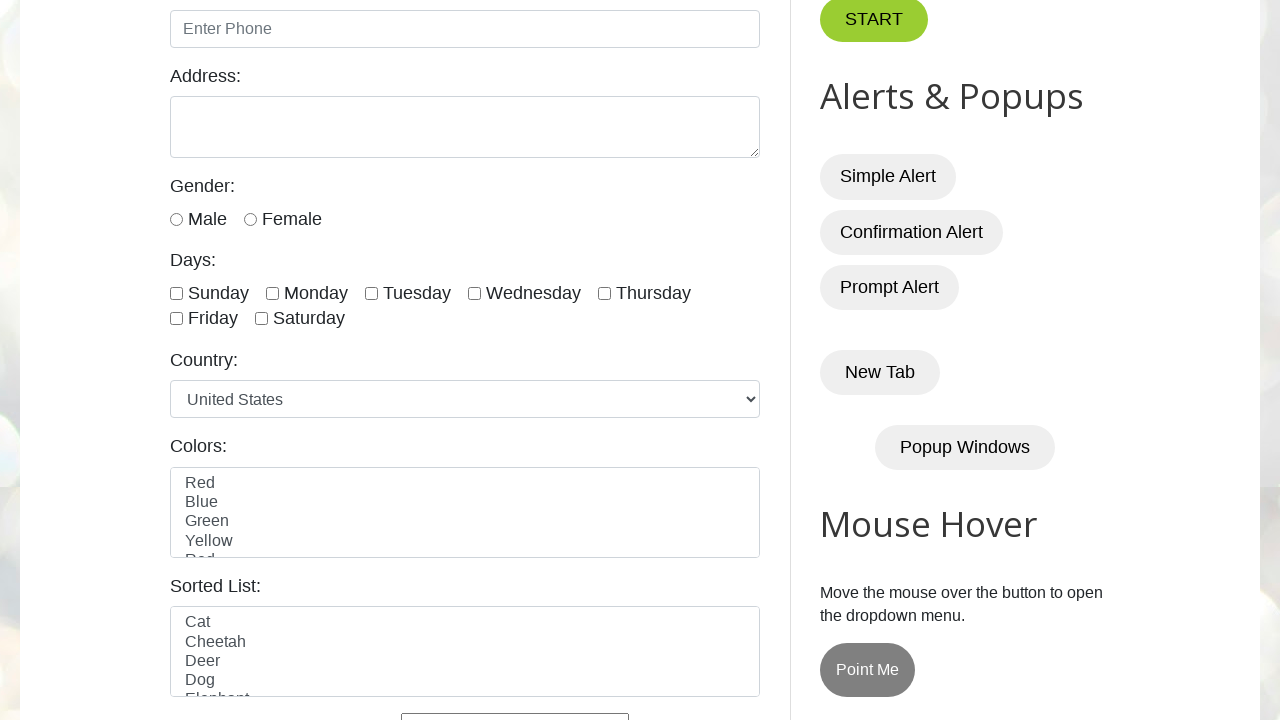

Selected 'Japan' from country dropdown by value on select#country
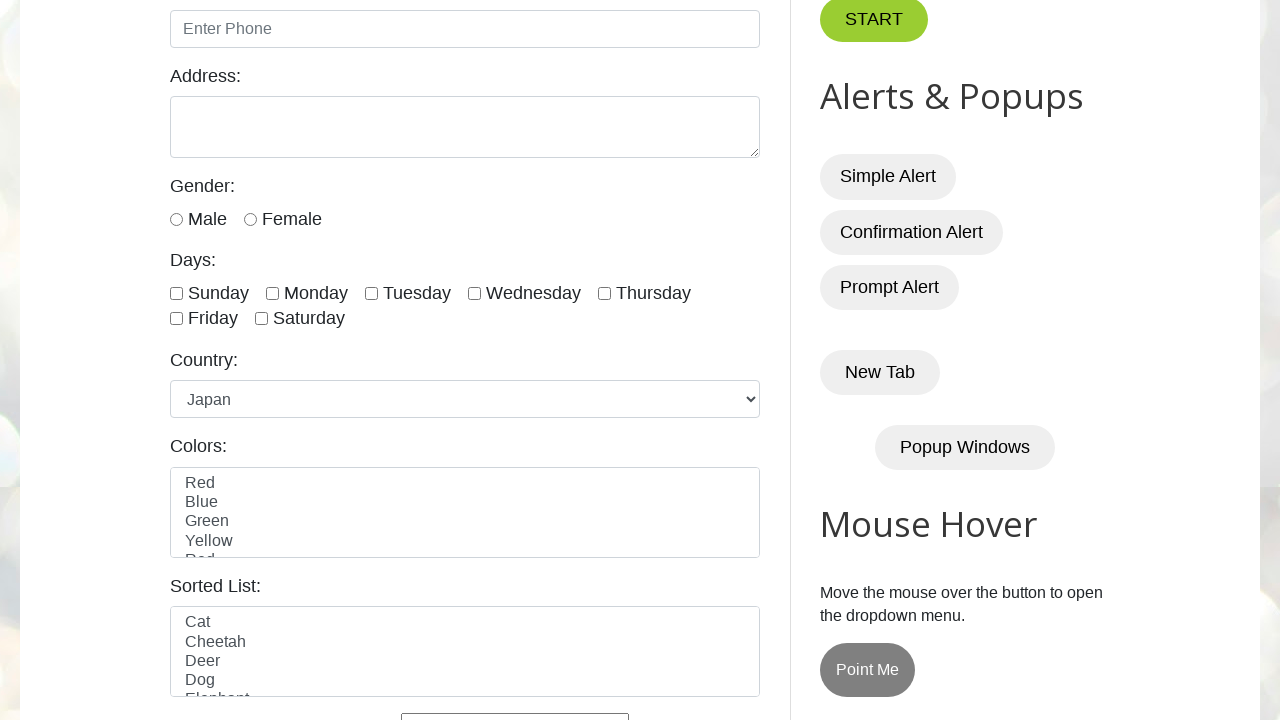

Selected 'France' from country dropdown by visible text on select#country
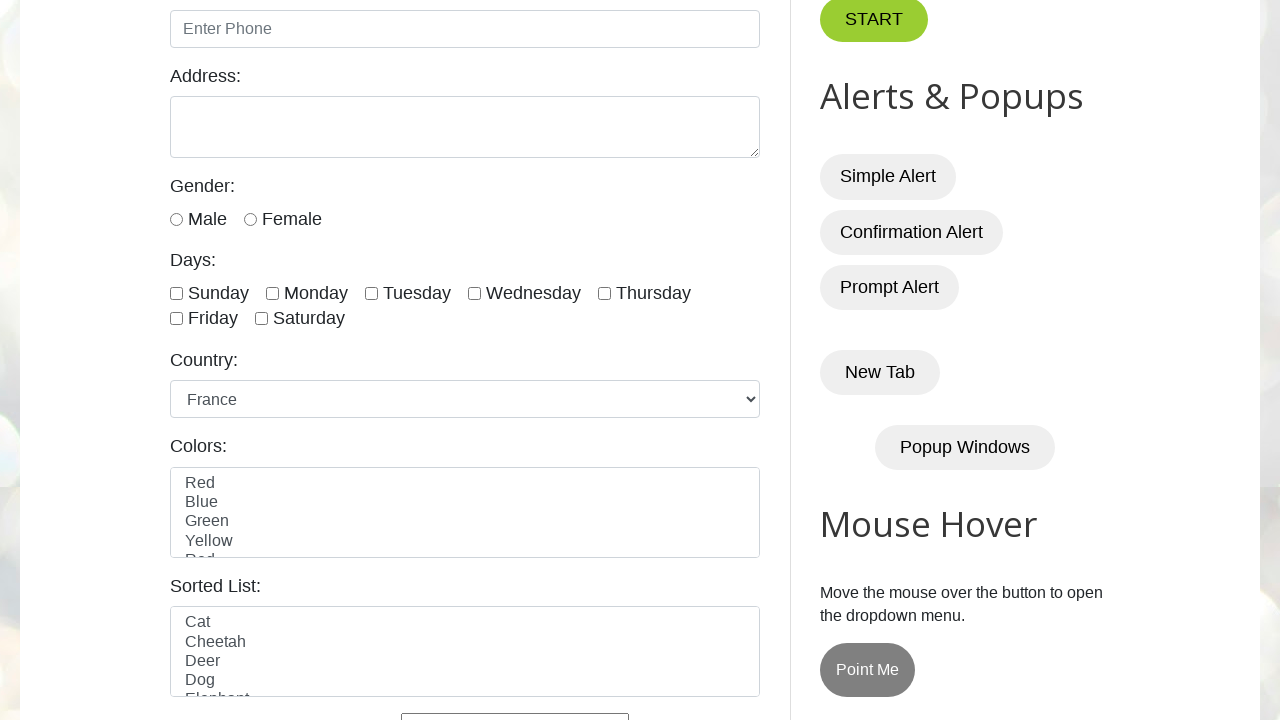

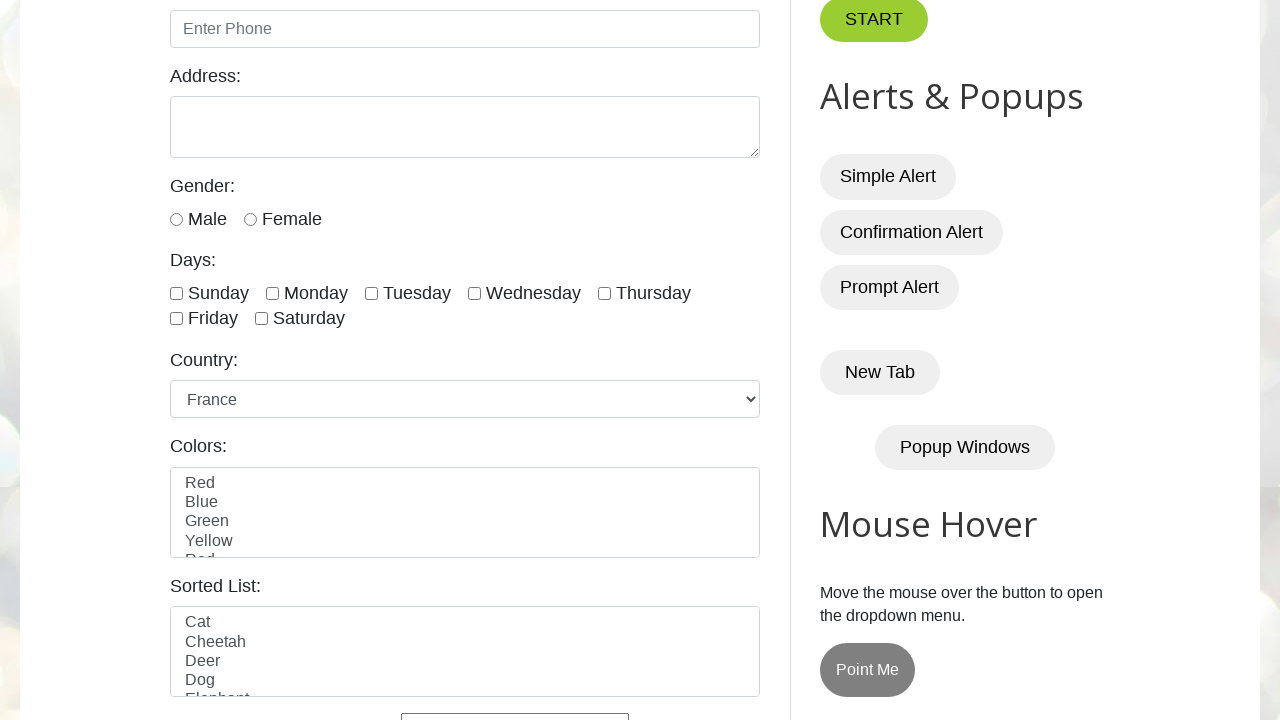